Tests various Playwright special locators on an Angular practice form by interacting with checkboxes, radio buttons, dropdowns, password fields, buttons, and links, then verifies form submission success

Starting URL: https://rahulshettyacademy.com/angularpractice/

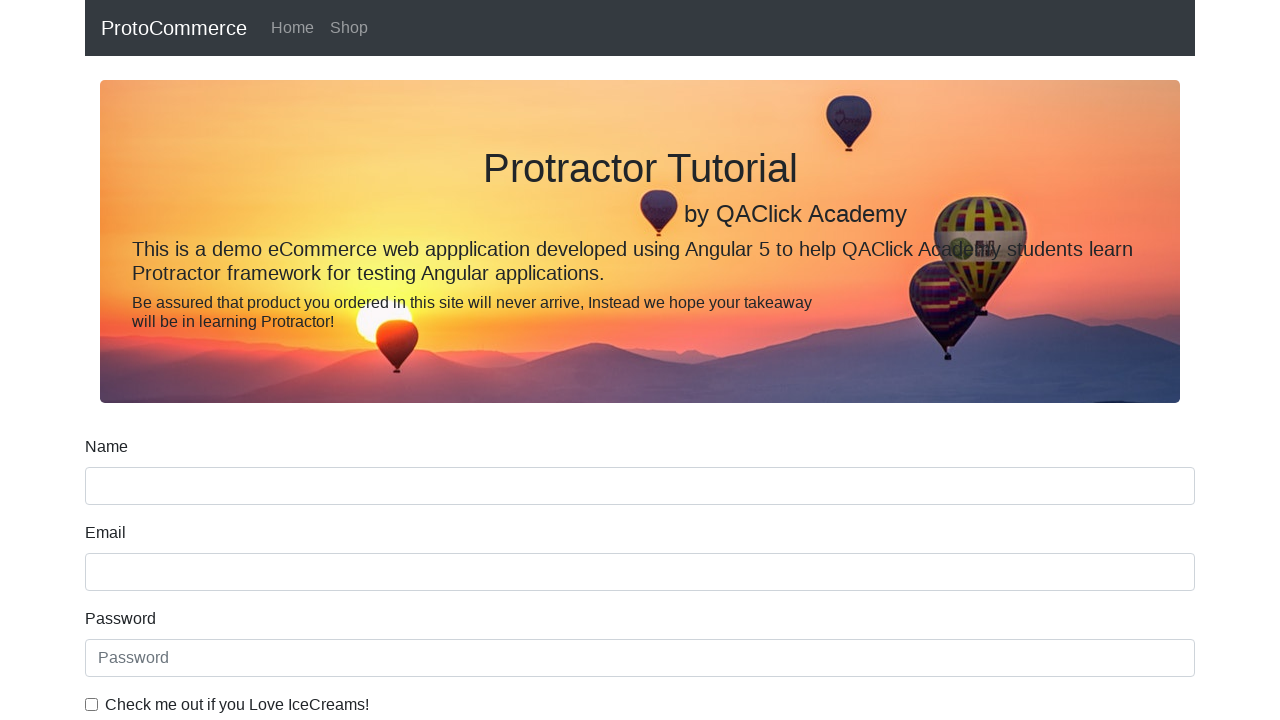

Clicked ice cream checkbox using label text at (92, 704) on internal:label="Check me out if you Love IceCreams!"i
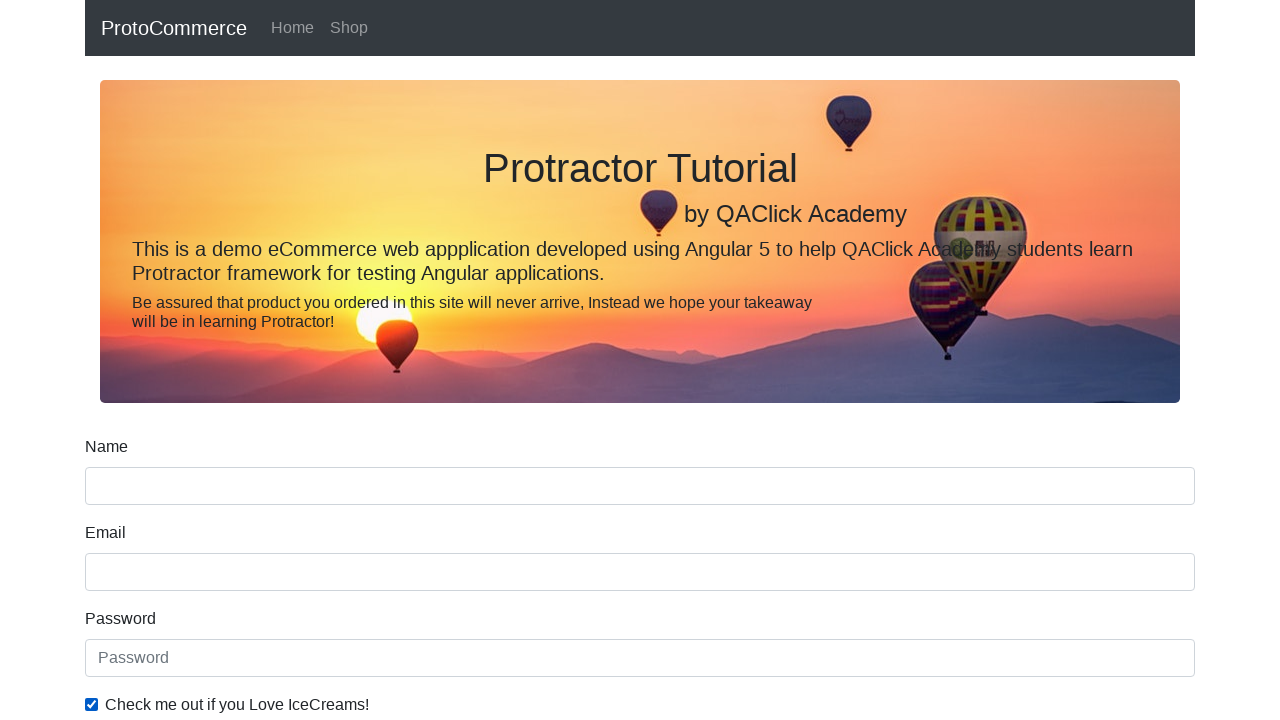

Selected 'Employed' radio button using label at (326, 360) on internal:label="Employed"i
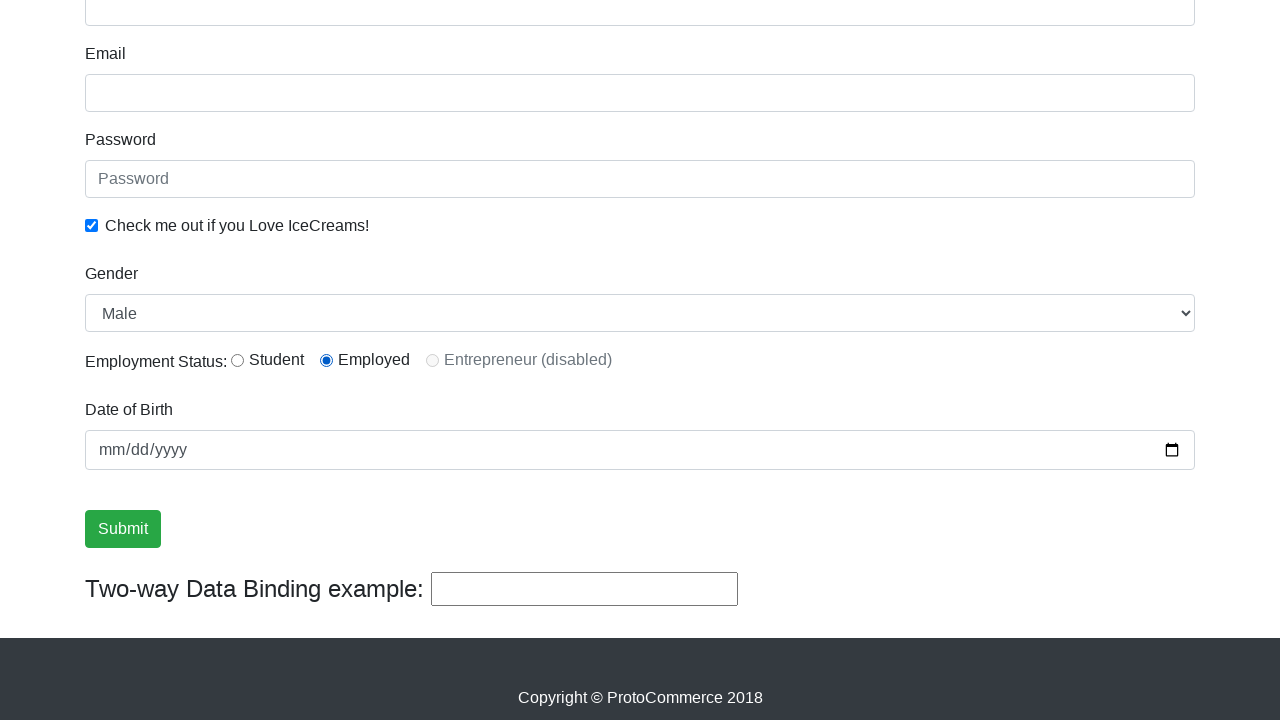

Selected 'Female' from Gender dropdown on internal:label="Gender"i
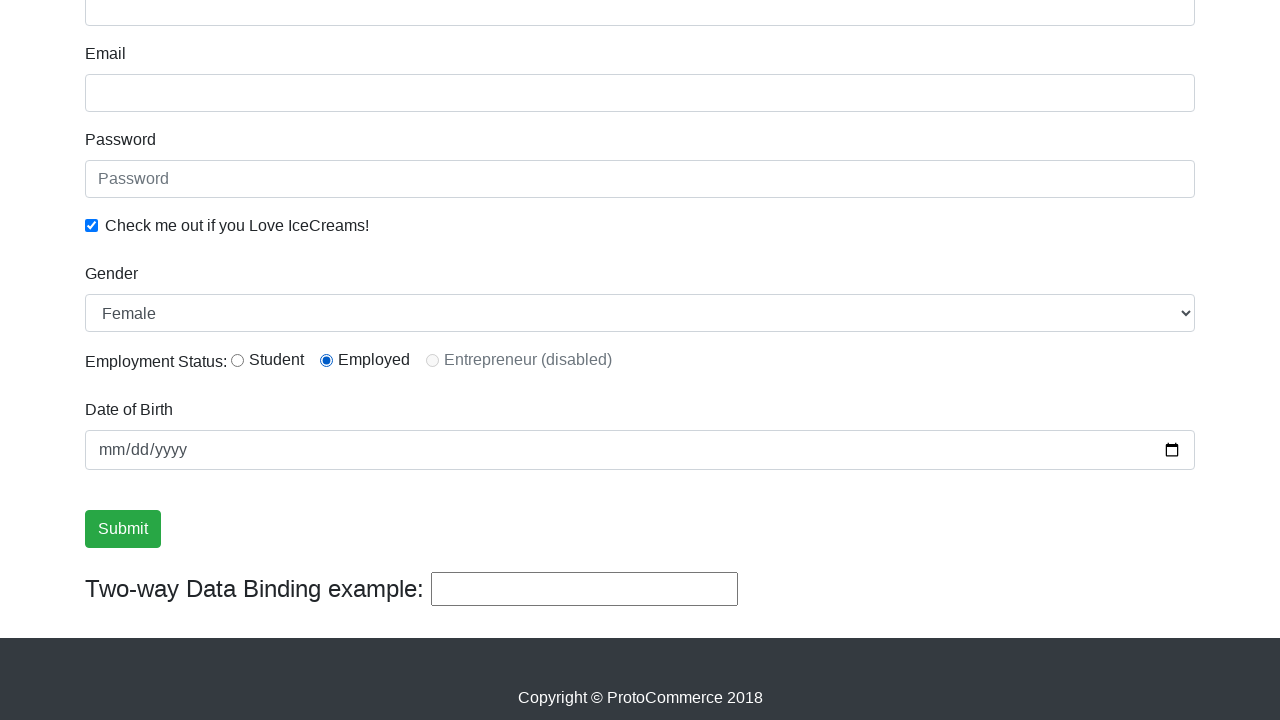

Filled password field with 'abc123' on internal:attr=[placeholder="Password"i]
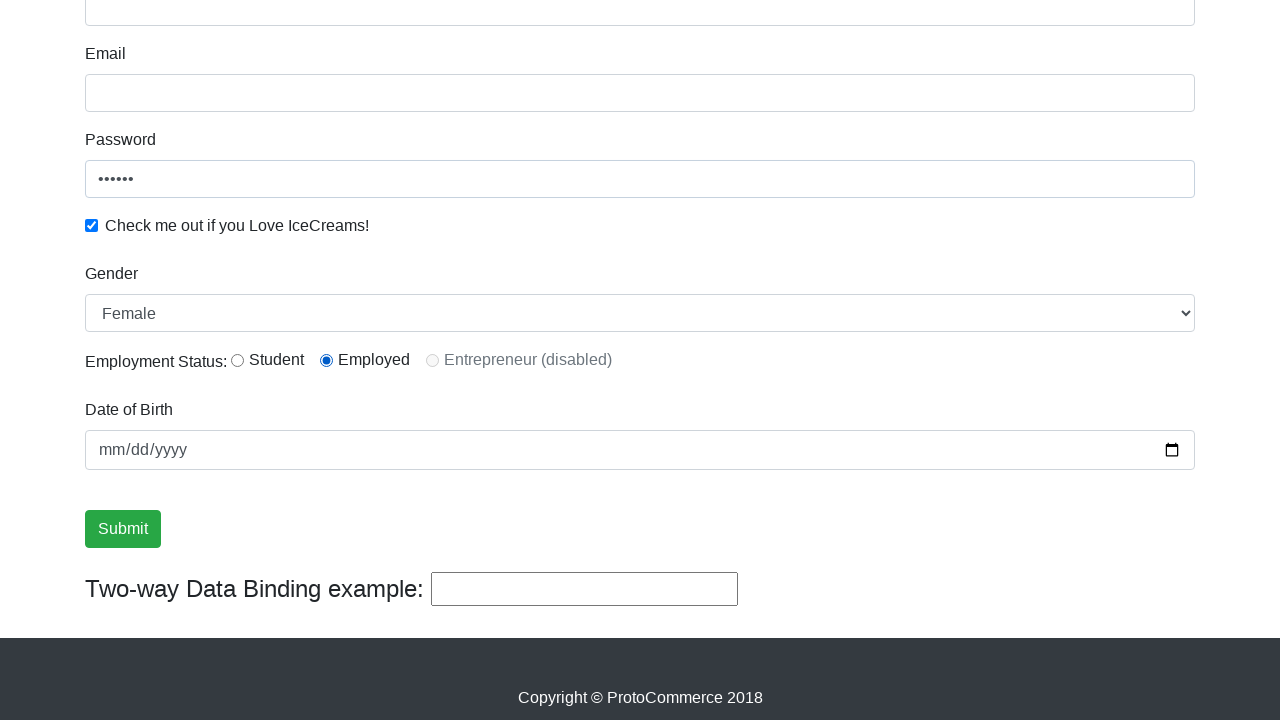

Clicked Submit button to submit form at (123, 529) on internal:role=button[name="Submit"i]
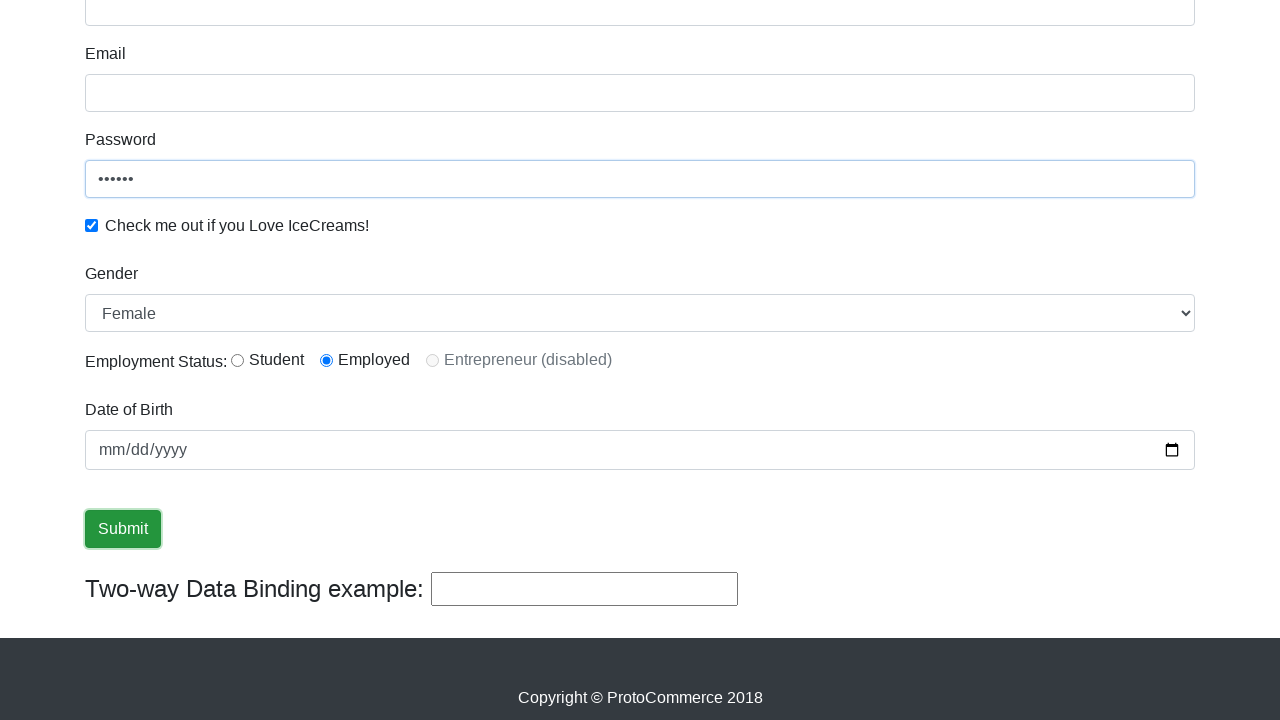

Verified success message is visible after form submission
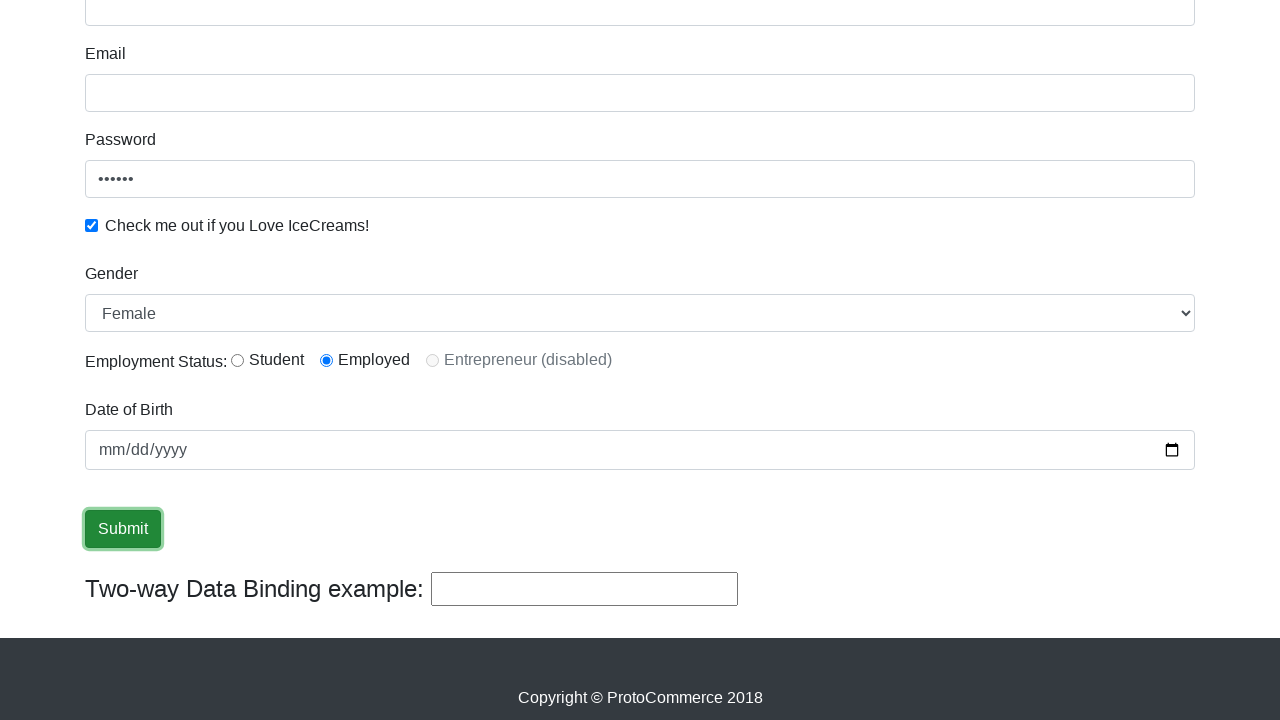

Clicked Shop link to navigate to shopping page at (349, 28) on internal:role=link[name="Shop"i]
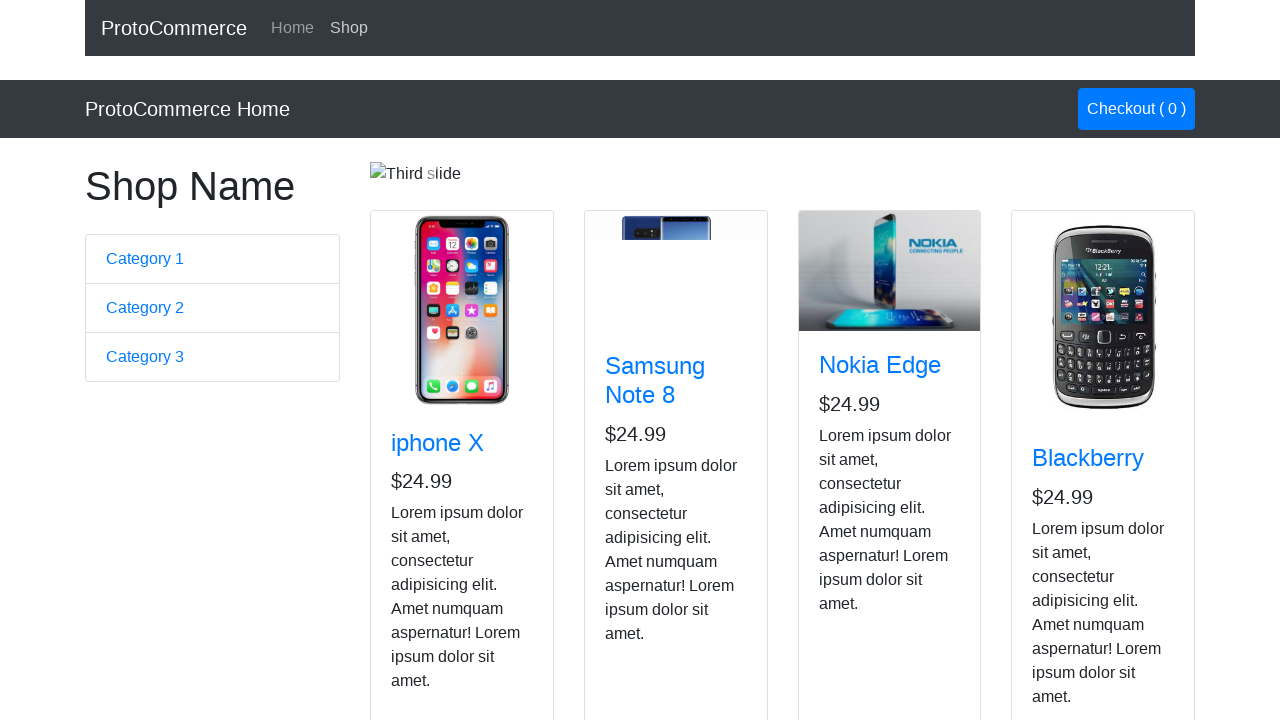

Clicked button on Nokia Edge card to add to cart at (854, 528) on app-card >> internal:has-text="Nokia Edge"i >> internal:role=button
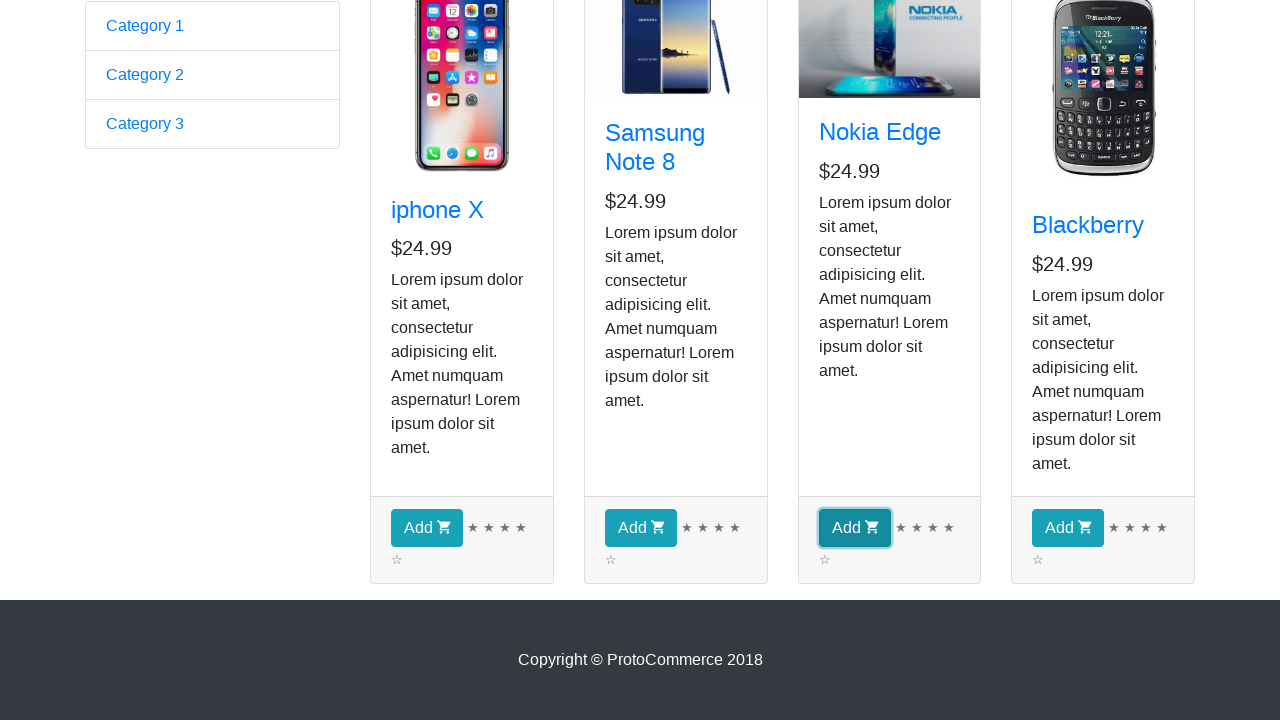

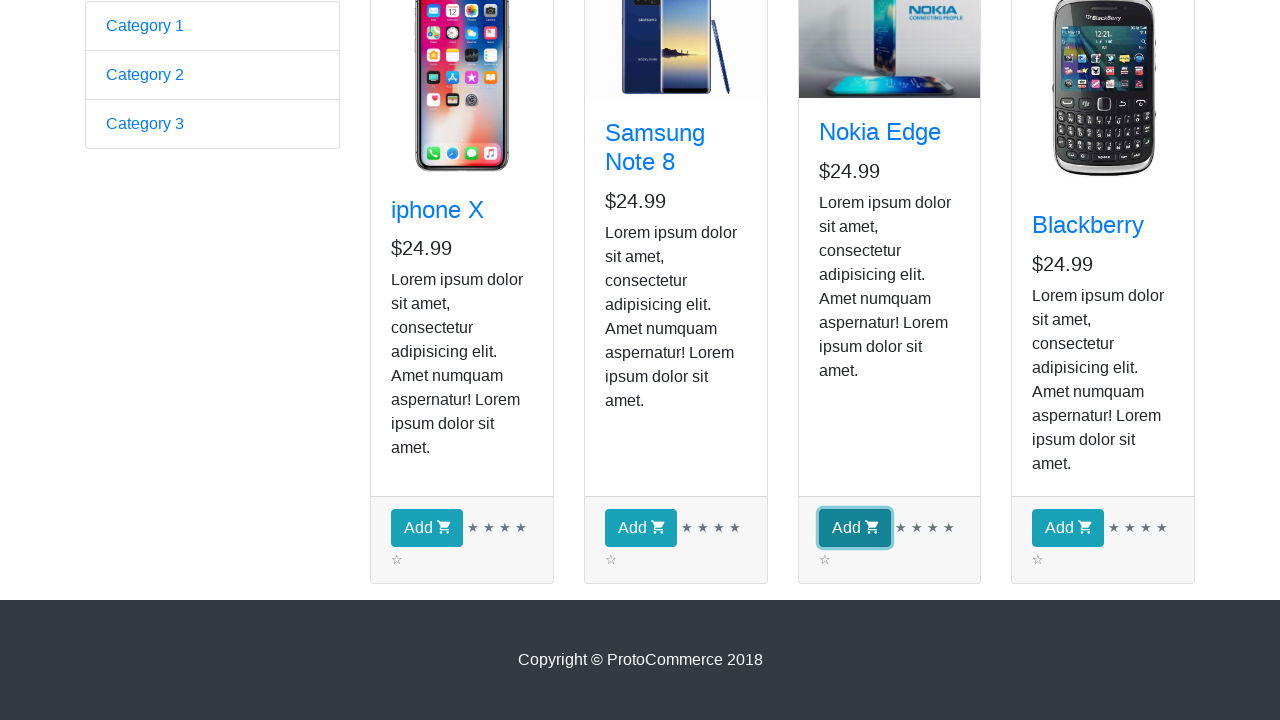